Tests basic JavaScript alert handling by clicking a button to trigger an alert and accepting it

Starting URL: https://demoqa.com/alerts

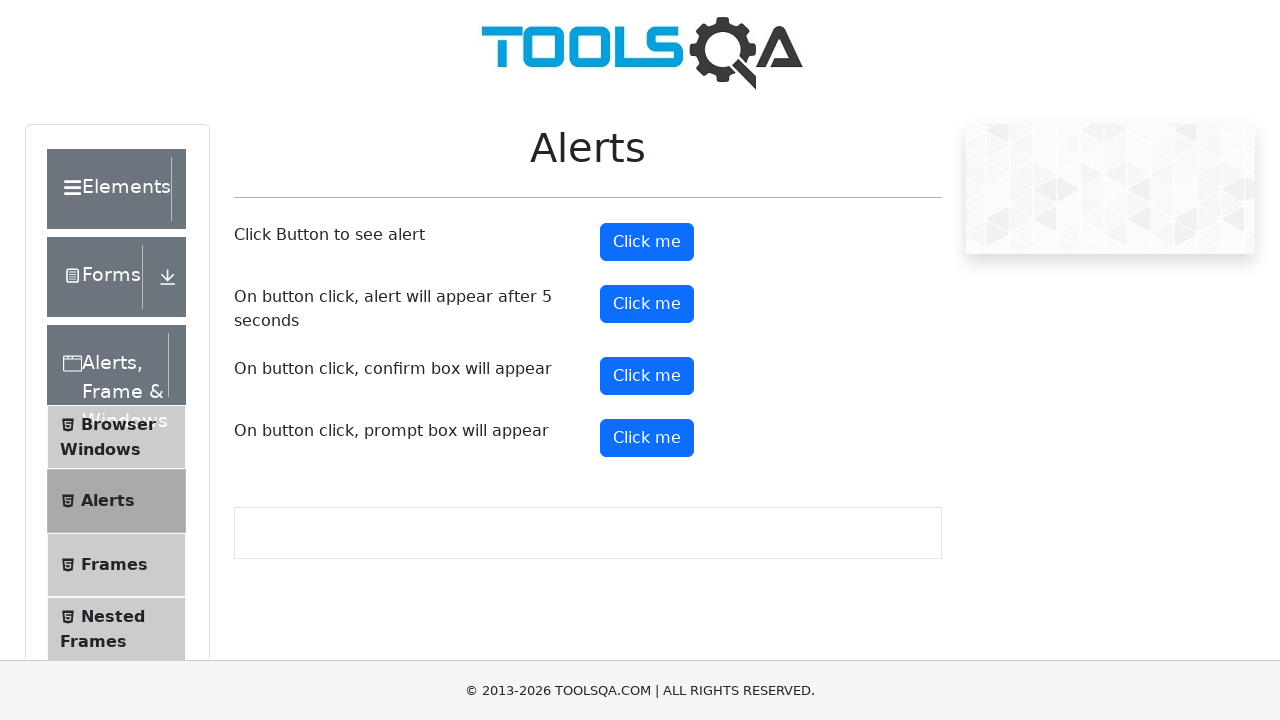

Clicked the first 'Click me' button to trigger basic alert at (647, 242) on (//*[text()='Click me'])[1]
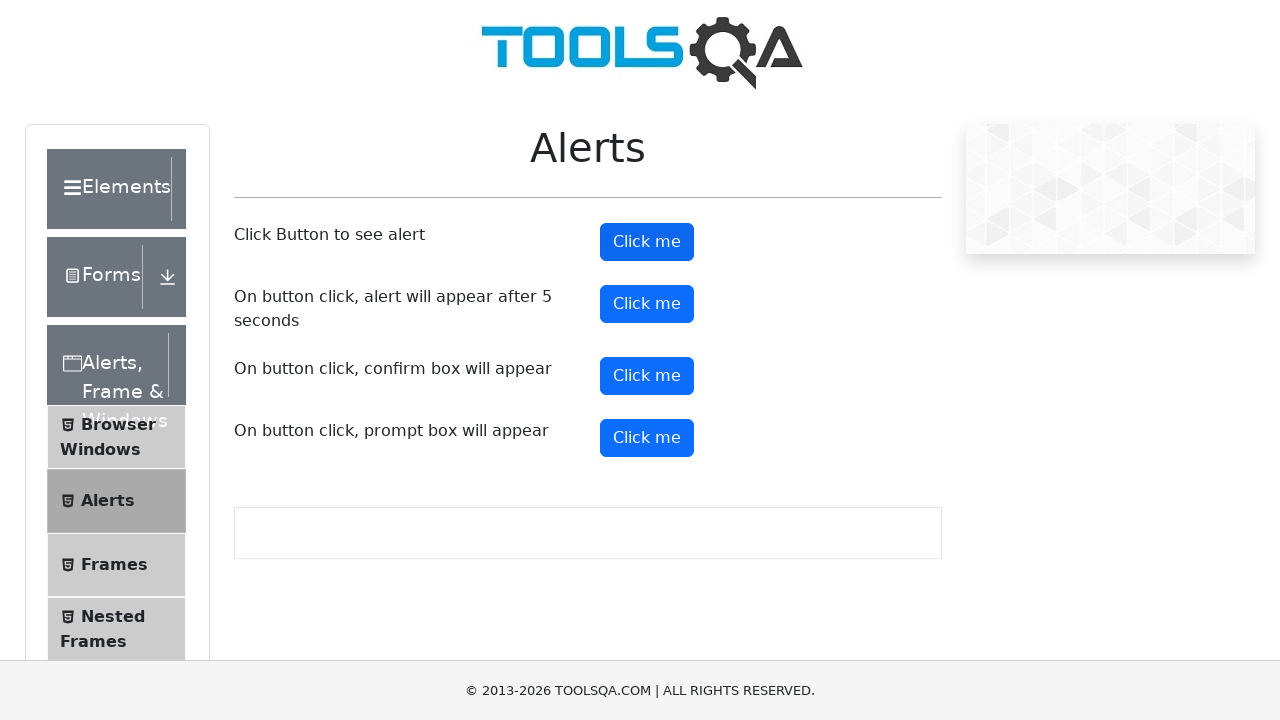

Set up dialog handler to accept alerts
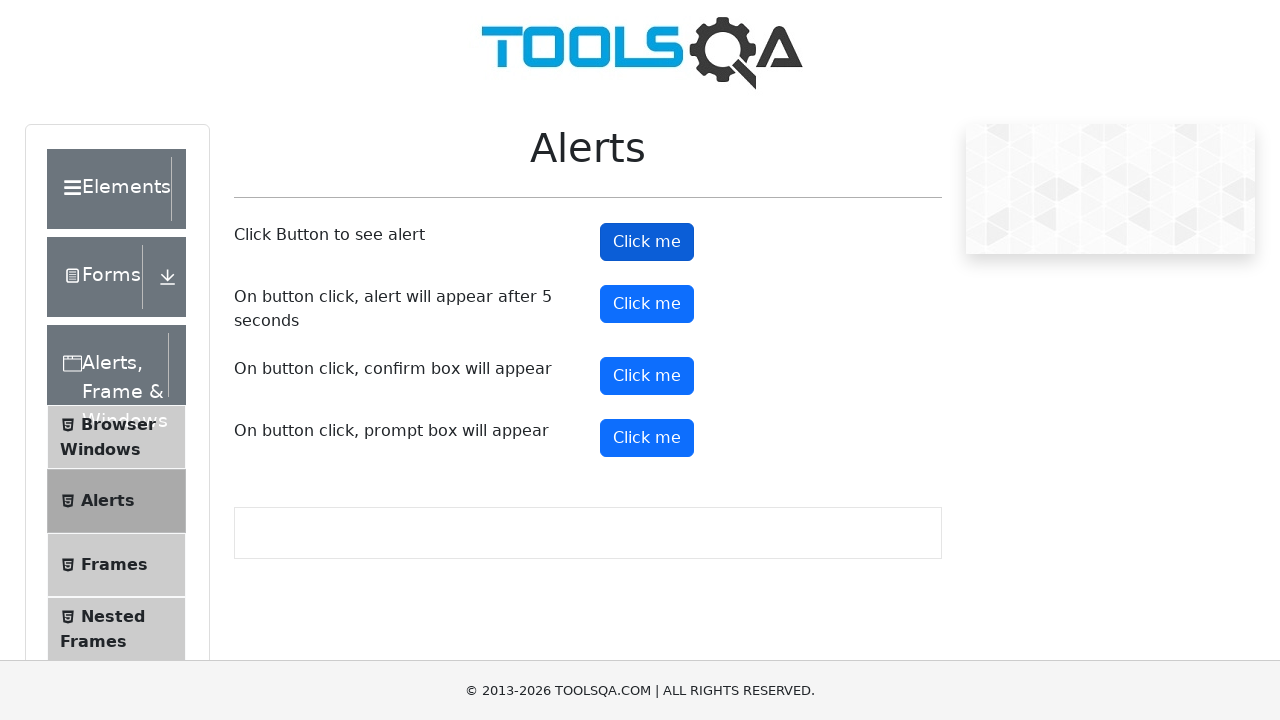

Waited for alert to be processed
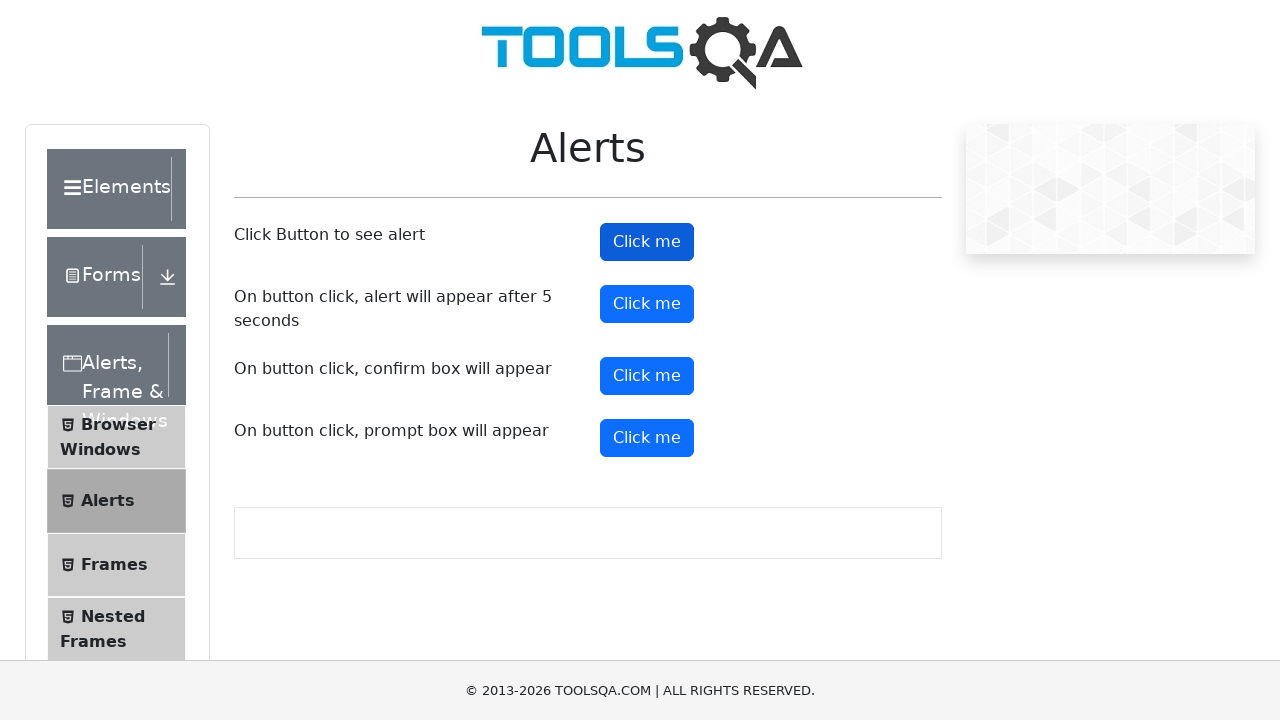

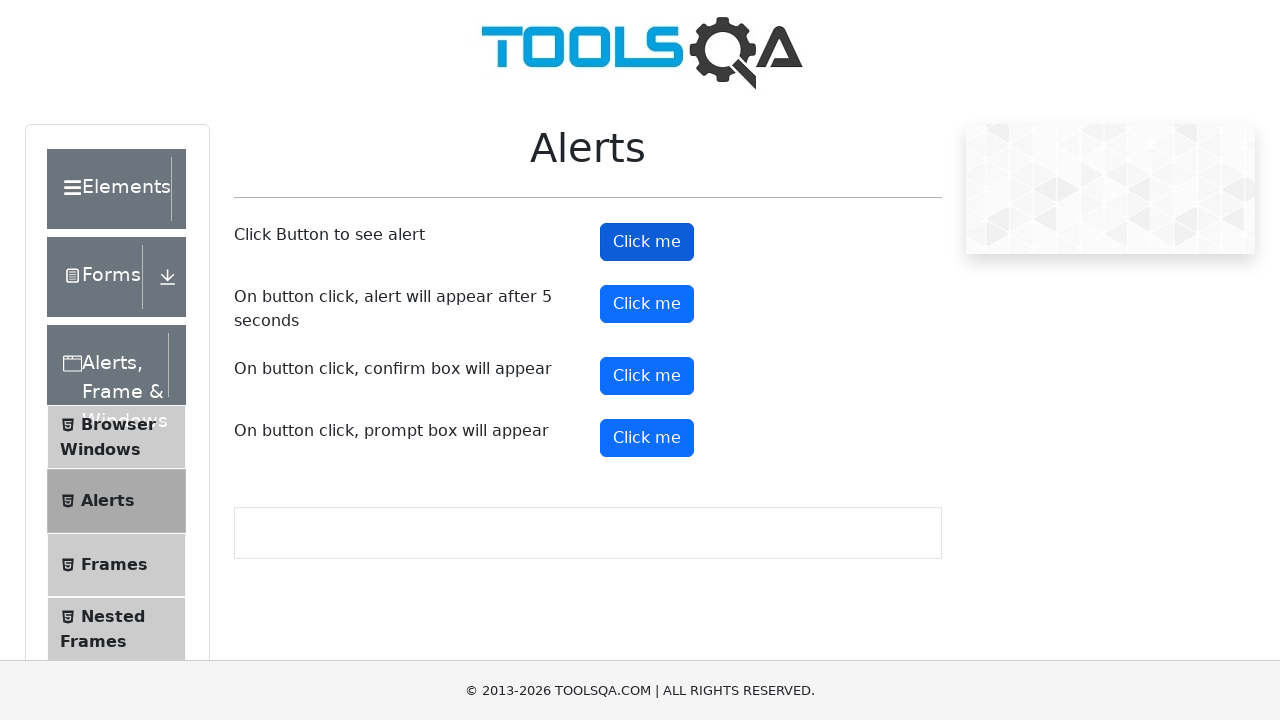